Tests browser navigation functionality by clicking on a product, then using browser back and forward navigation buttons

Starting URL: https://www.demoblaze.com/

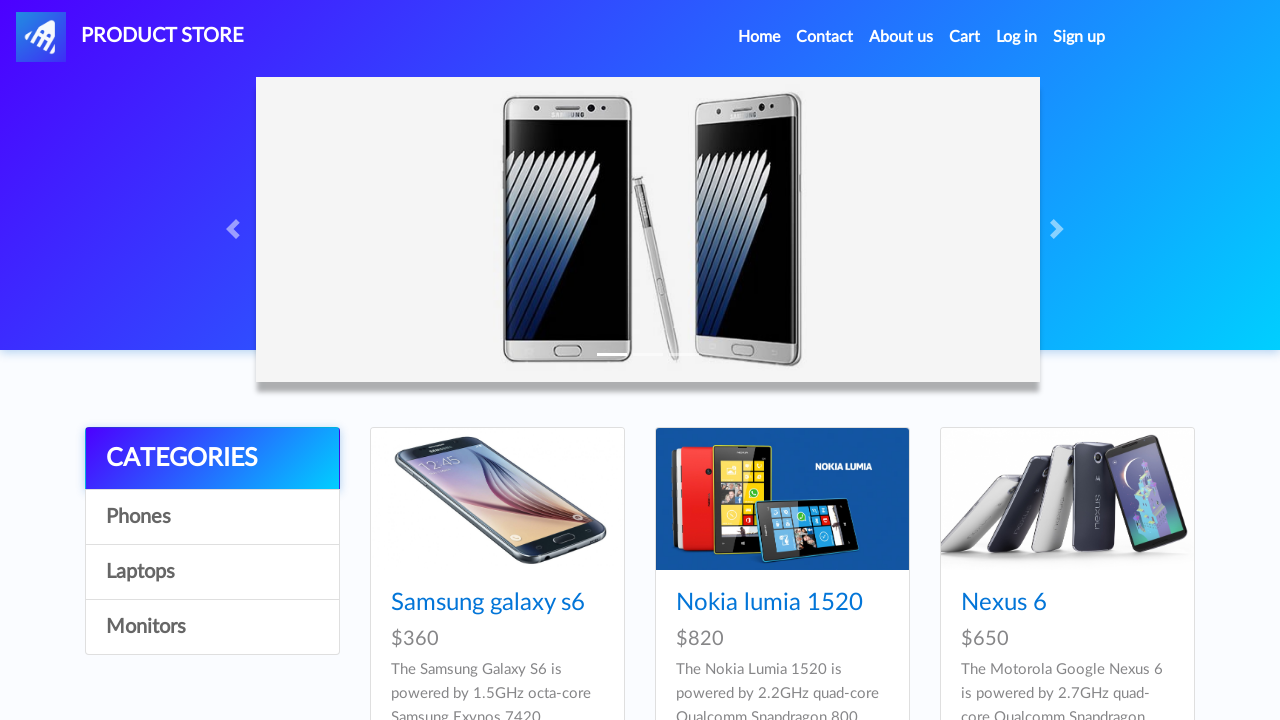

Scrolled down 180px to view products
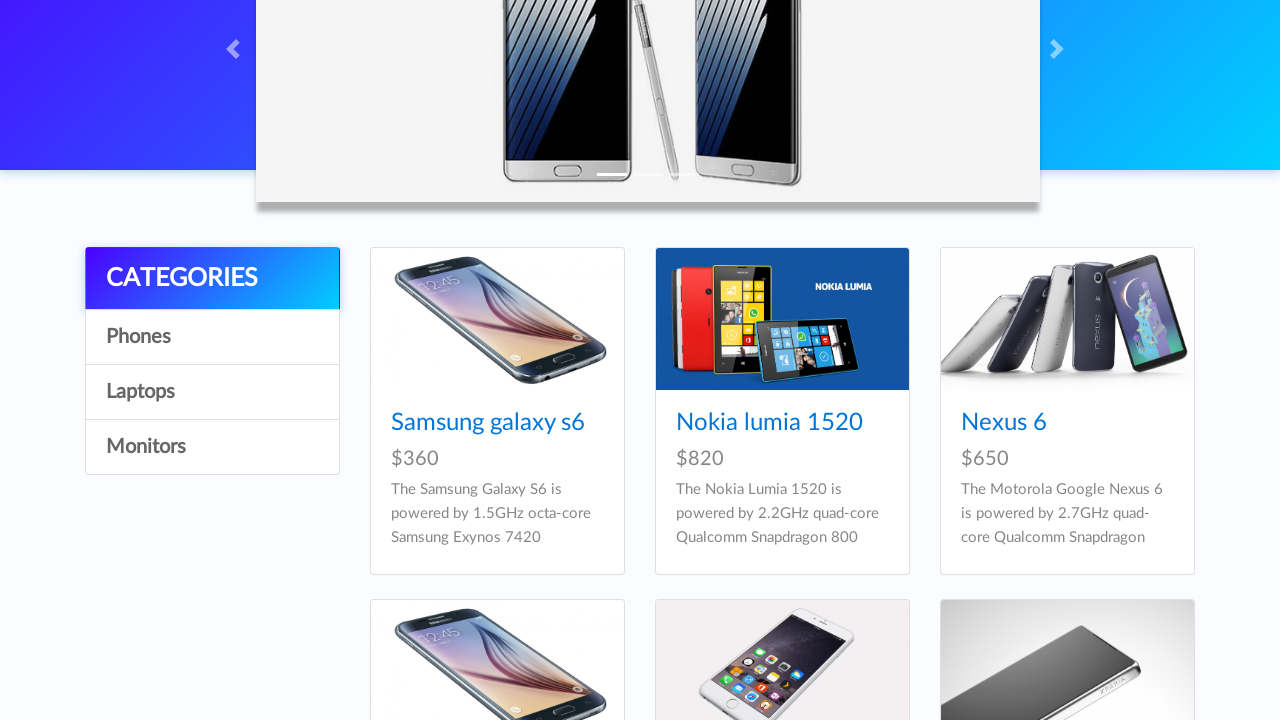

Clicked on Samsung Galaxy S6 product at (488, 423) on xpath=//a[normalize-space()='Samsung galaxy s6']
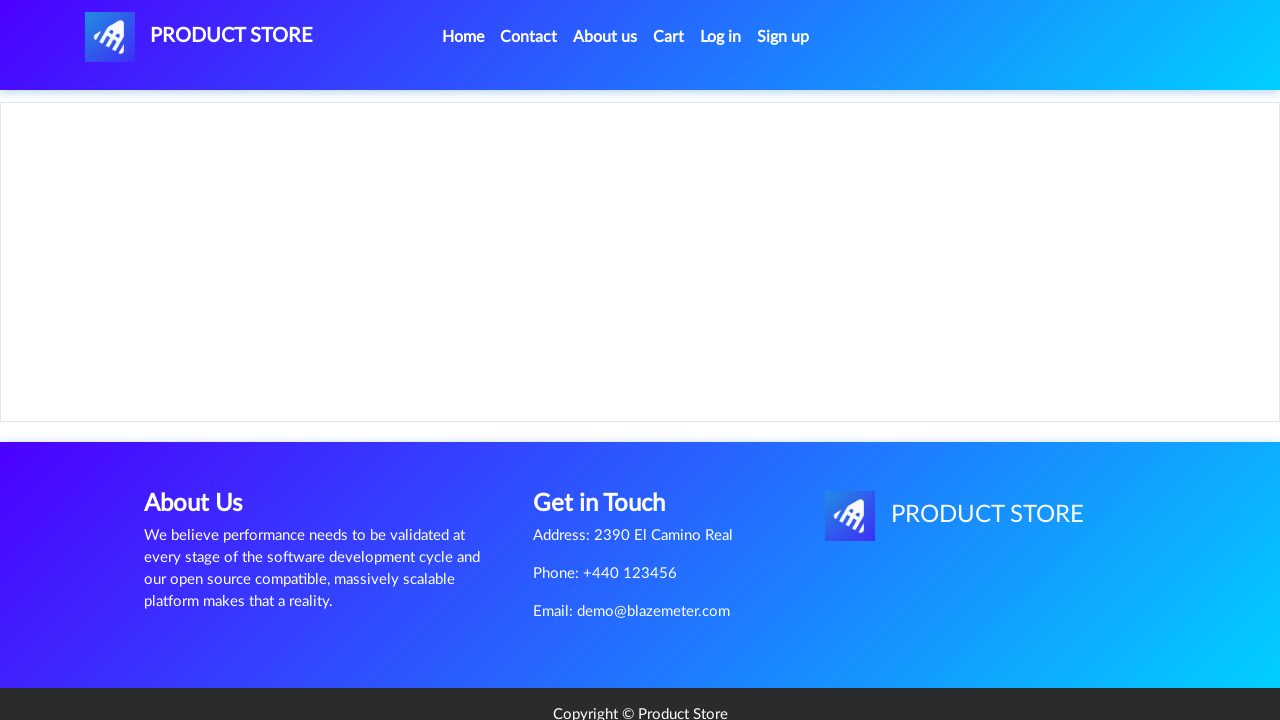

Product page loaded
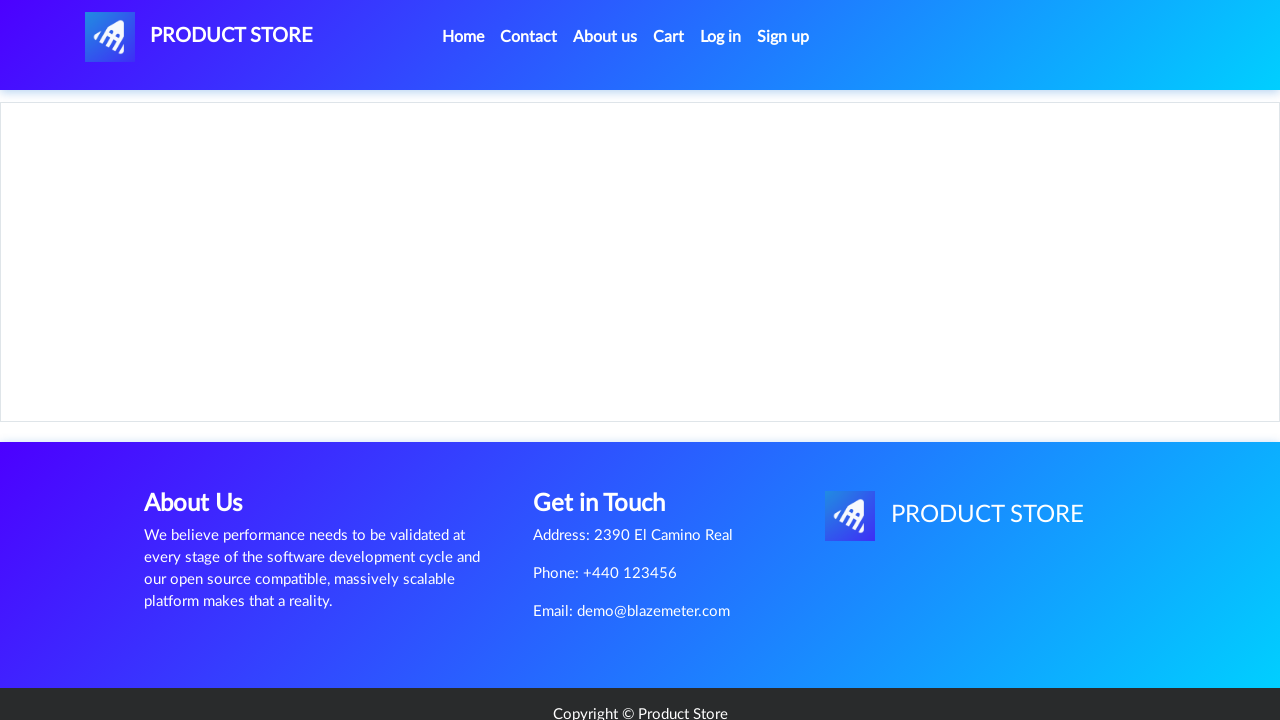

Refreshed the product page
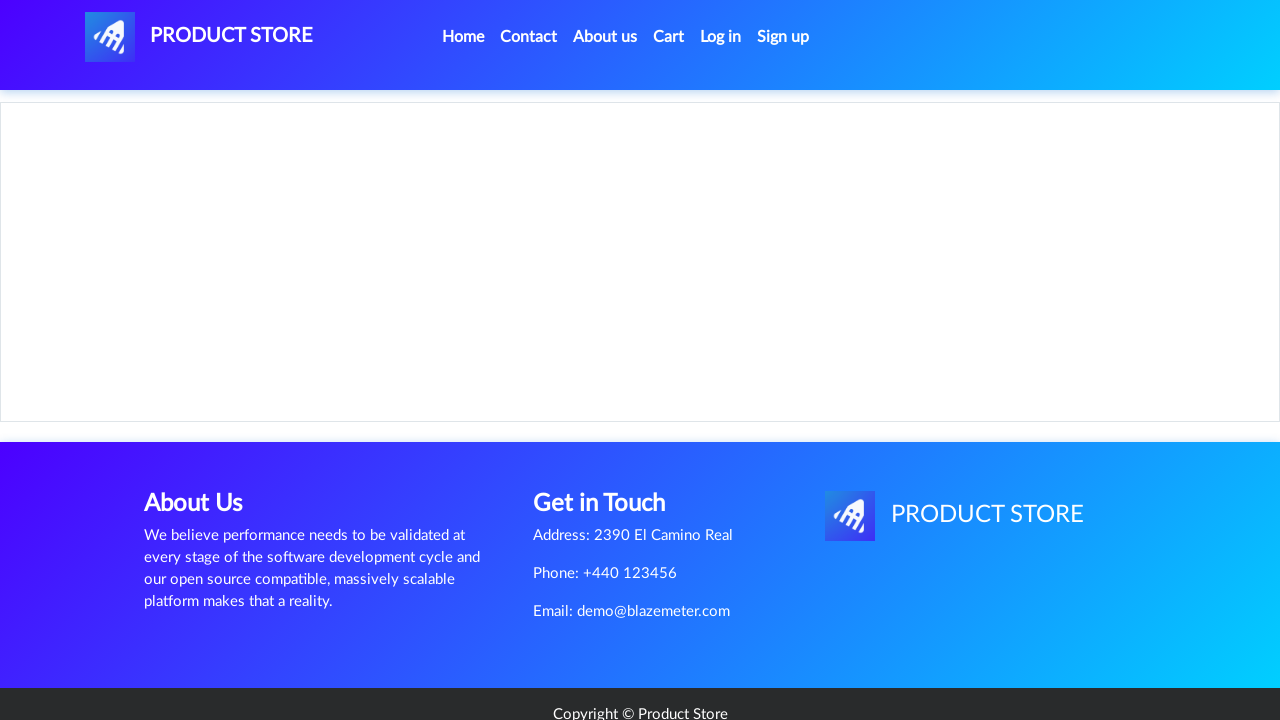

Navigated back to home page using browser back button
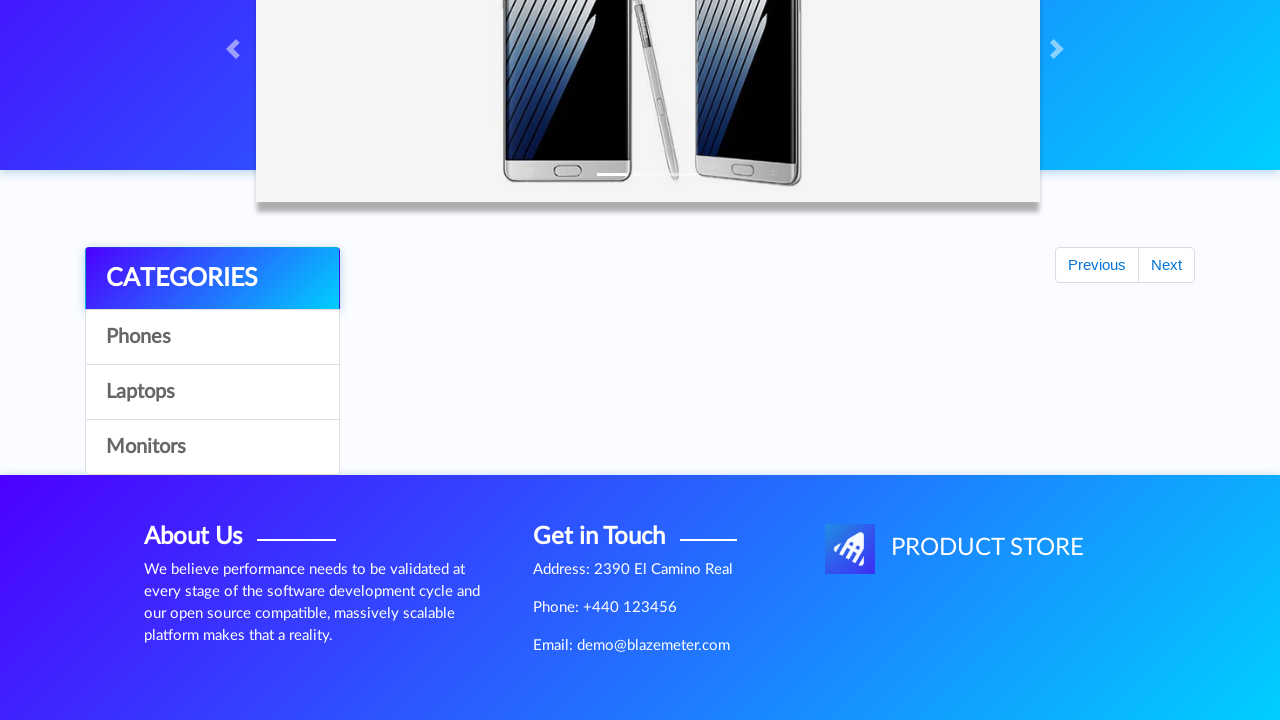

Navigated forward to product page using browser forward button
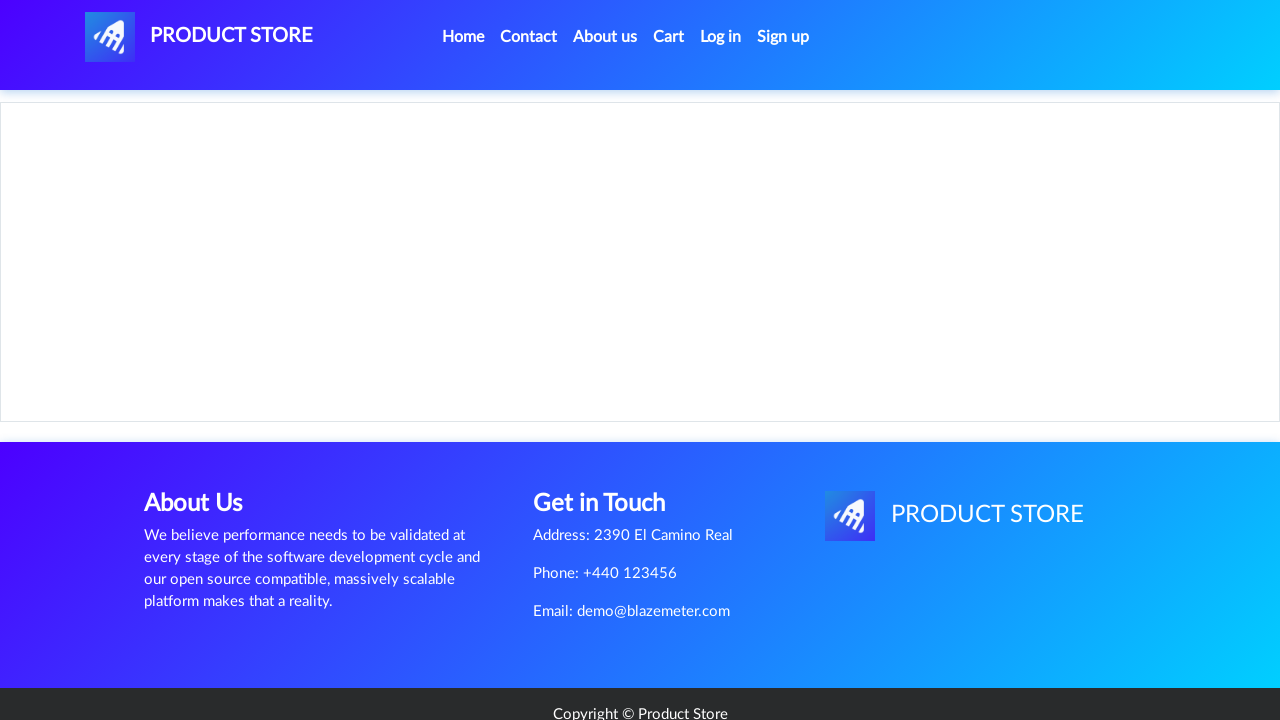

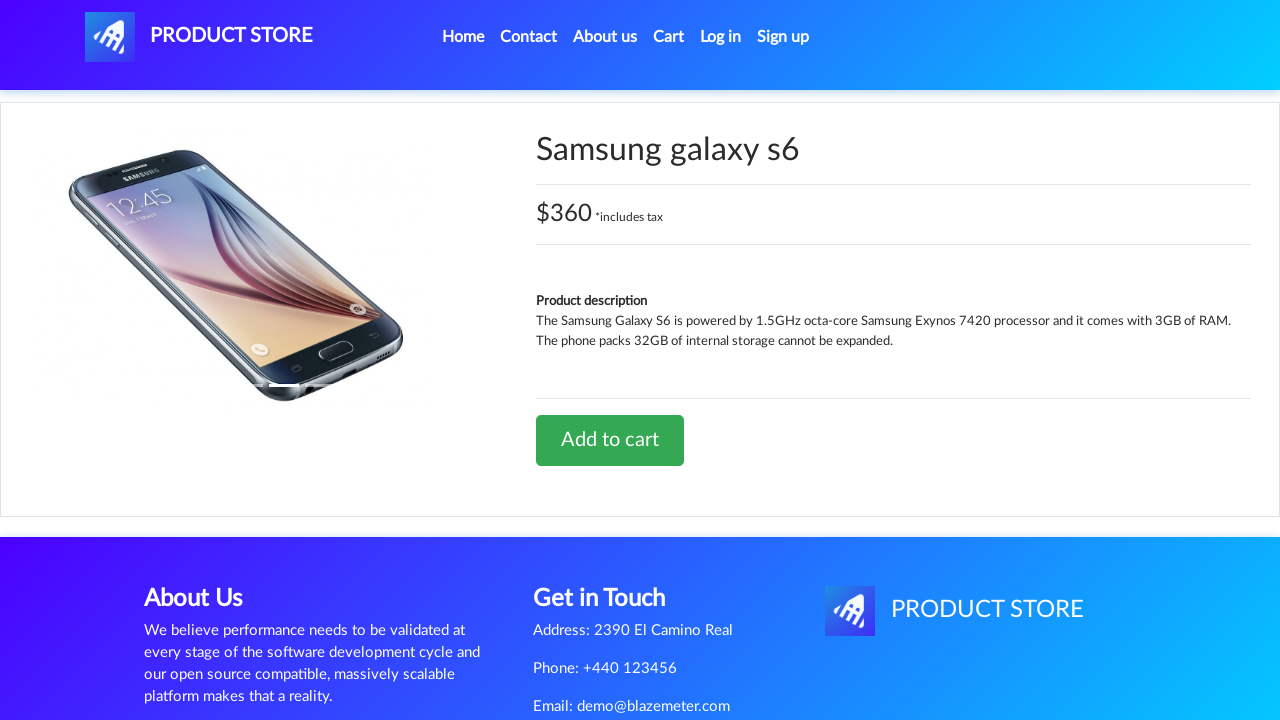